Navigates to DuckDuckGo homepage and verifies the page loads successfully by waiting for the search input to be visible.

Starting URL: https://duckduckgo.com

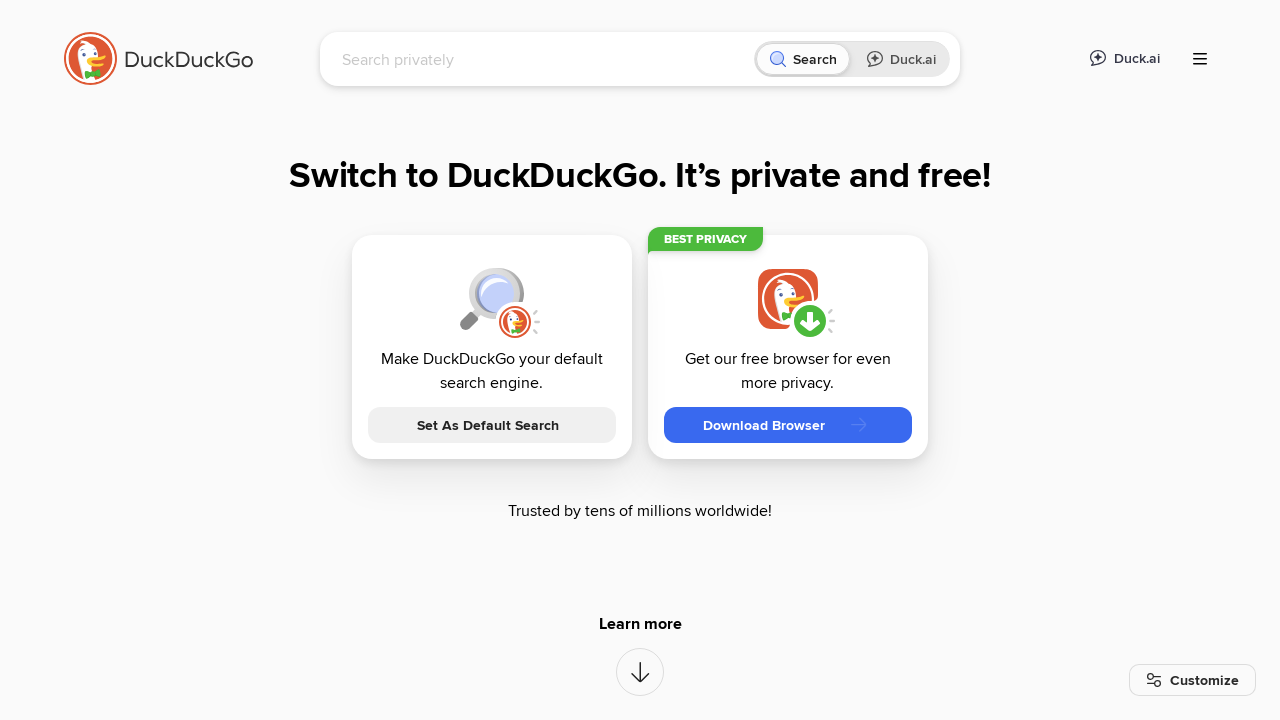

Navigated to DuckDuckGo homepage
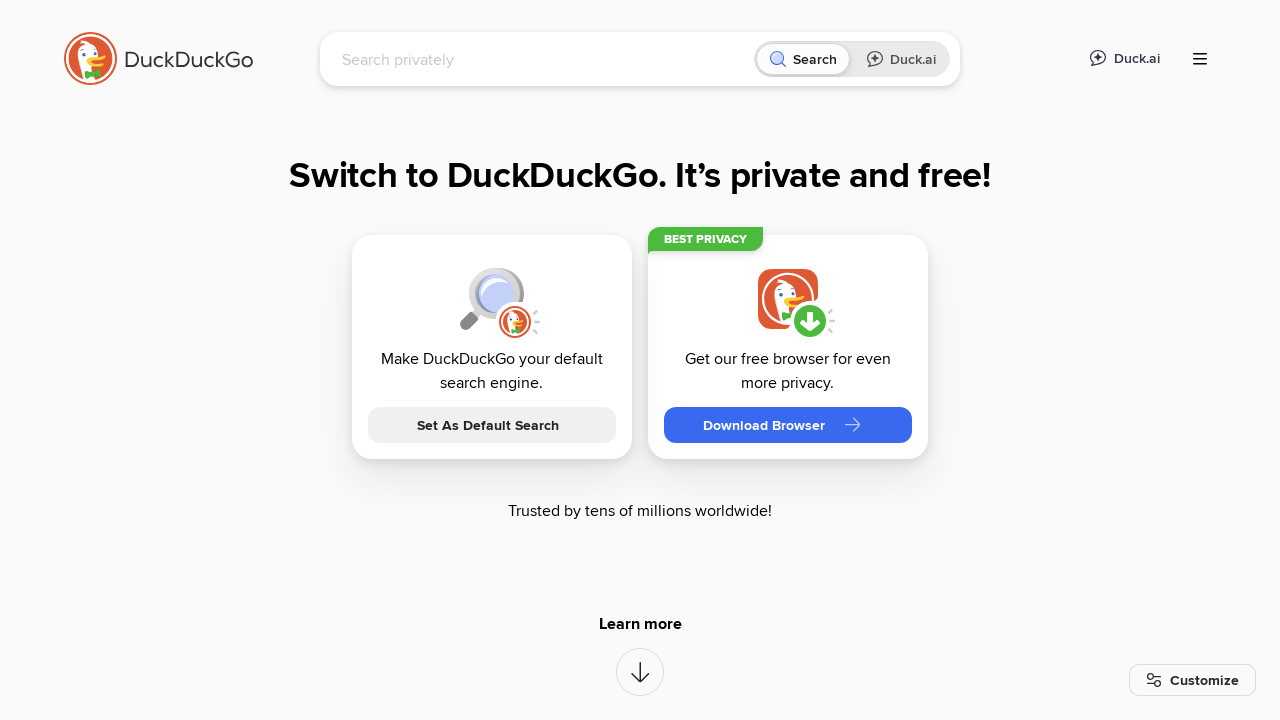

Search input field loaded and is visible
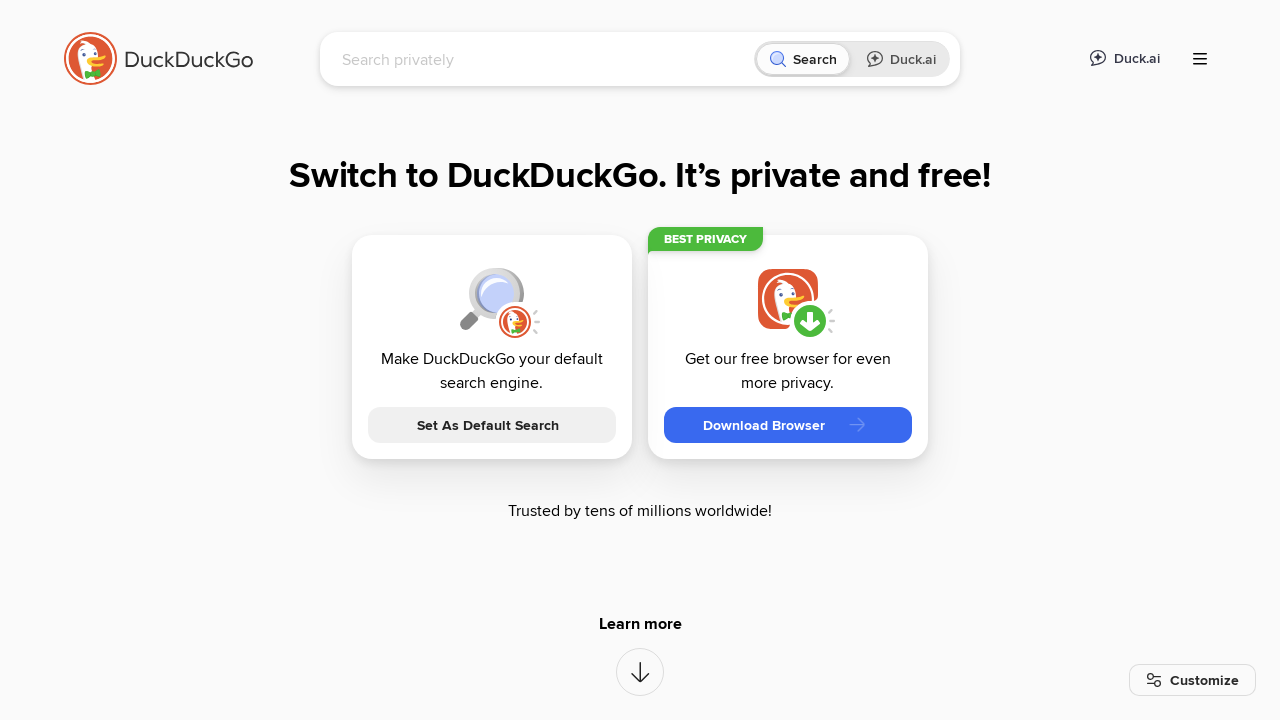

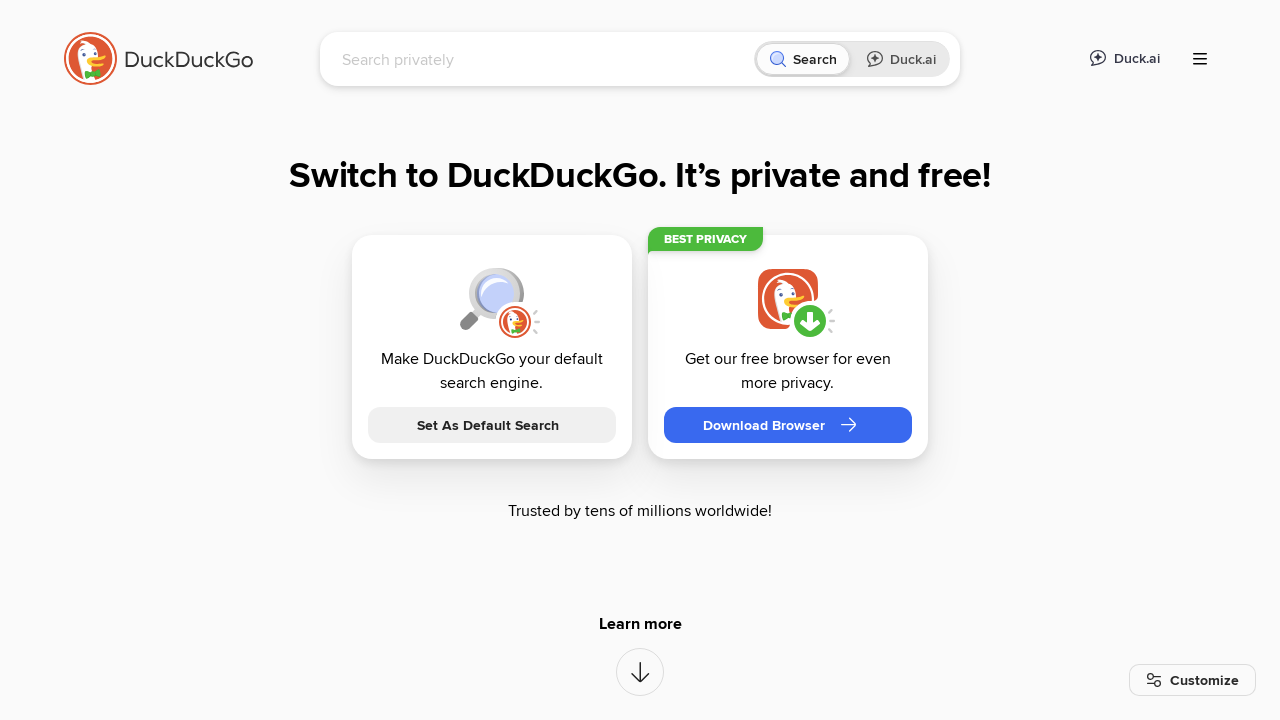